Navigates through multiple tabs on the website including Ticket Status, Home, Cancel Ticket, Gallery, Track Service, and Wallet

Starting URL: https://www.apsrtconline.in/

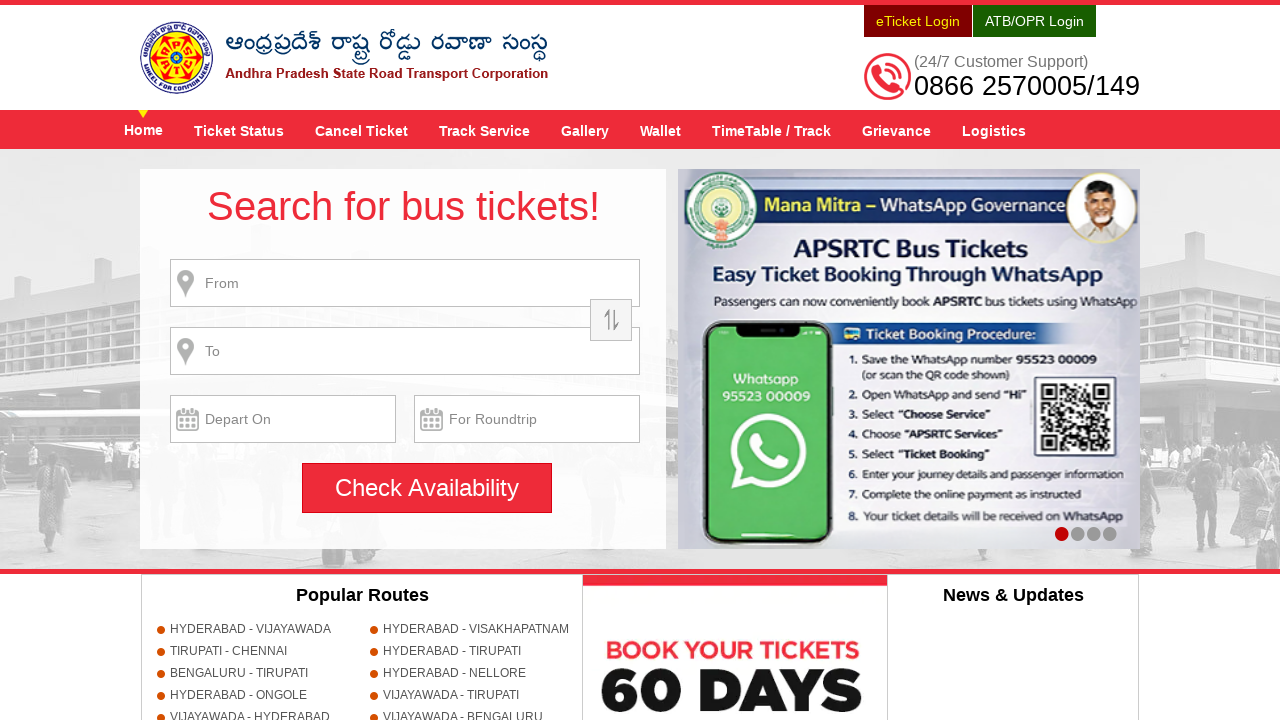

Clicked Ticket Status tab at (239, 130) on xpath=//a[@title='Ticket Status']
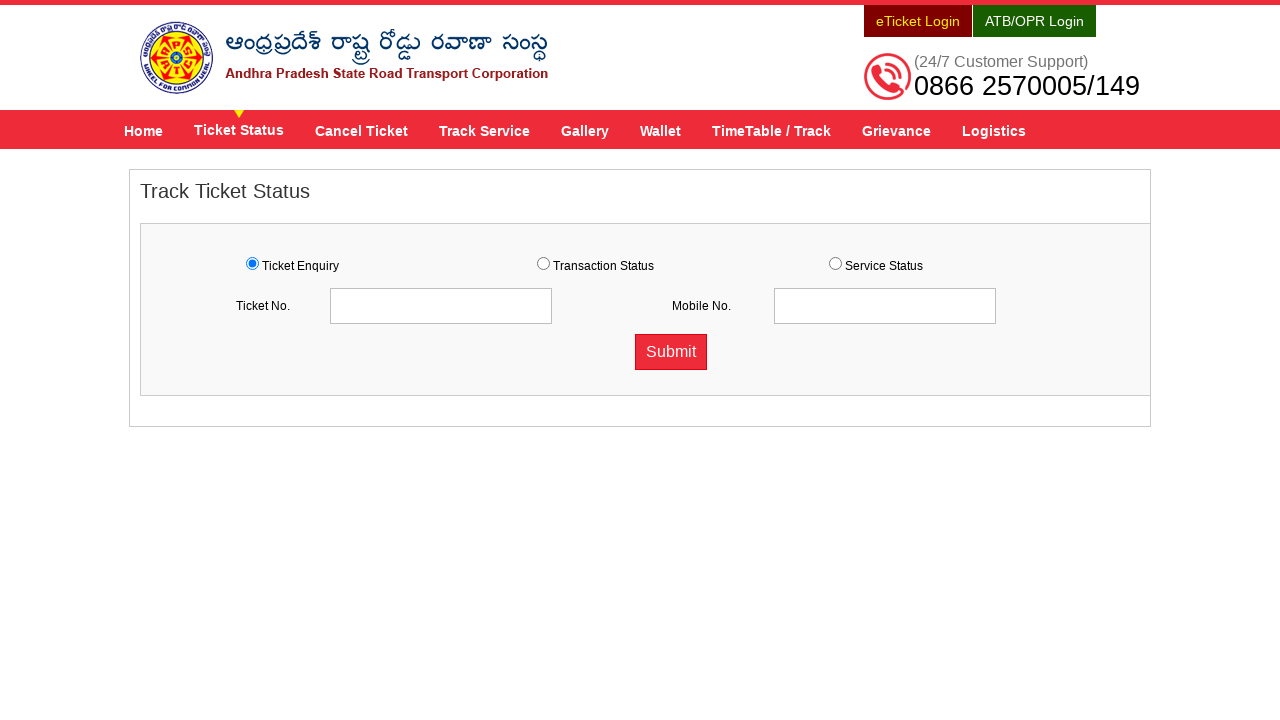

Waited 2 seconds for Ticket Status page to load
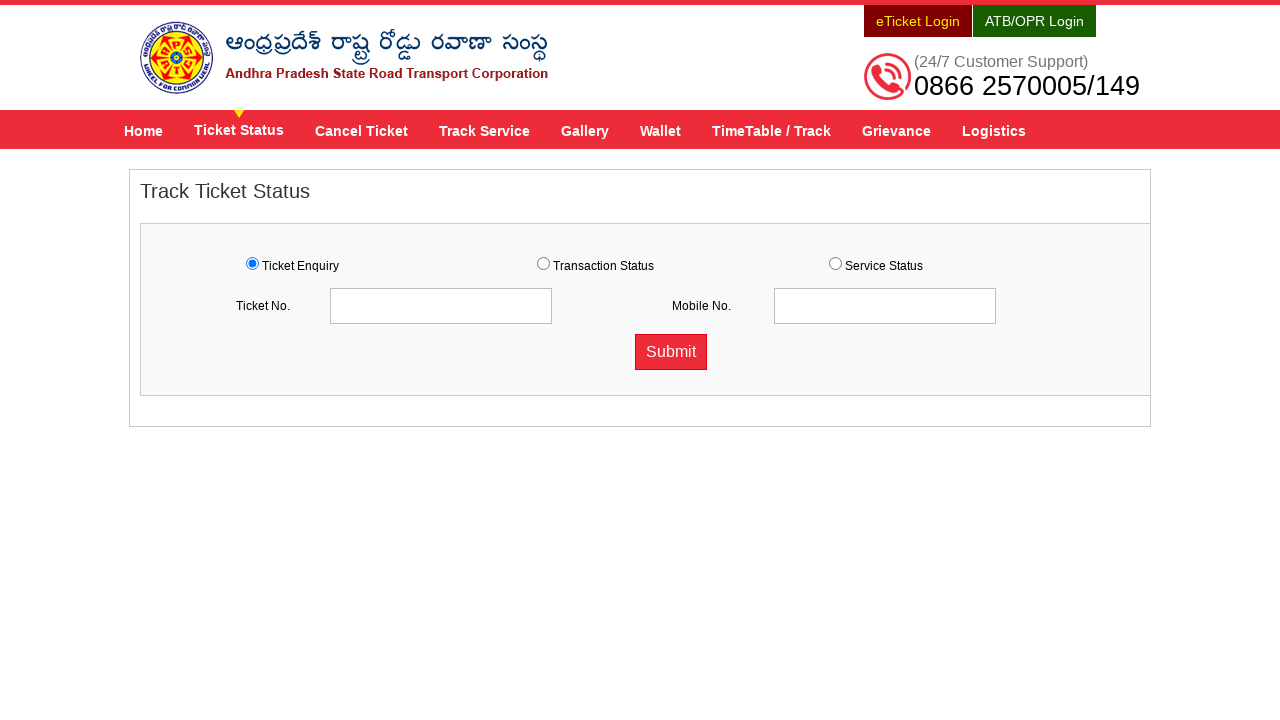

Clicked Home tab at (144, 130) on xpath=//a[@title='Home']
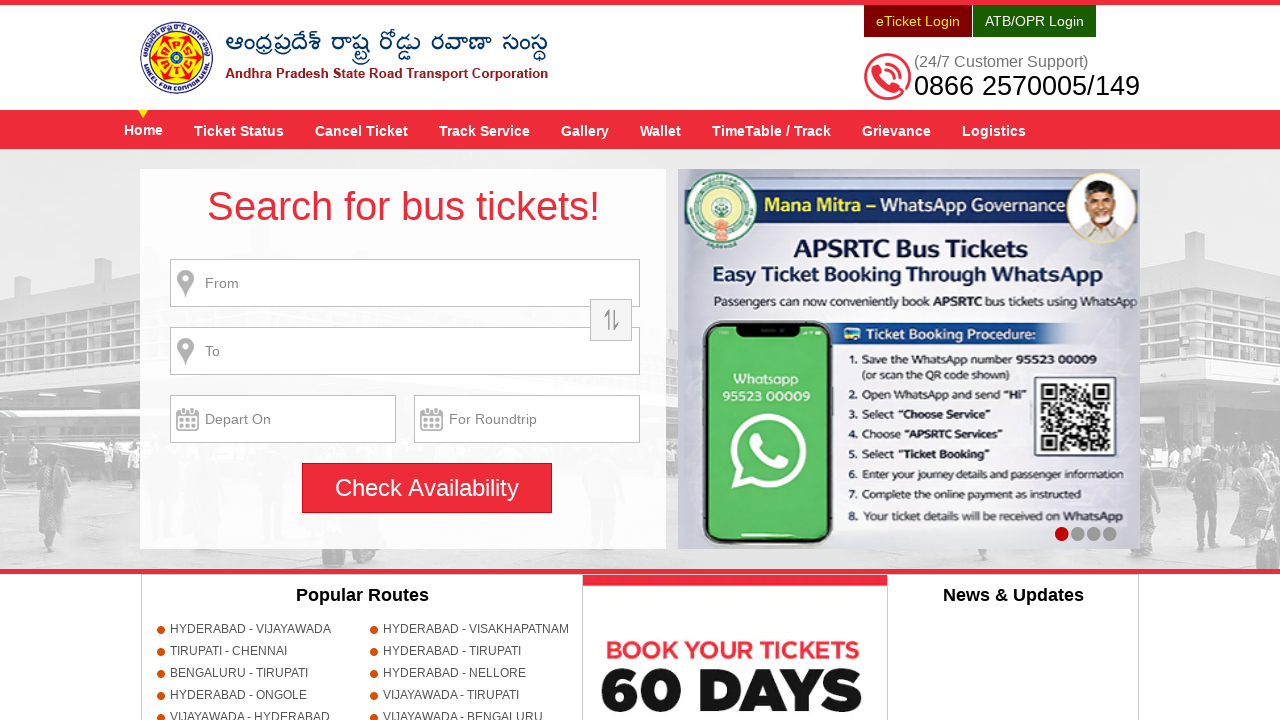

Waited 2 seconds for Home page to load
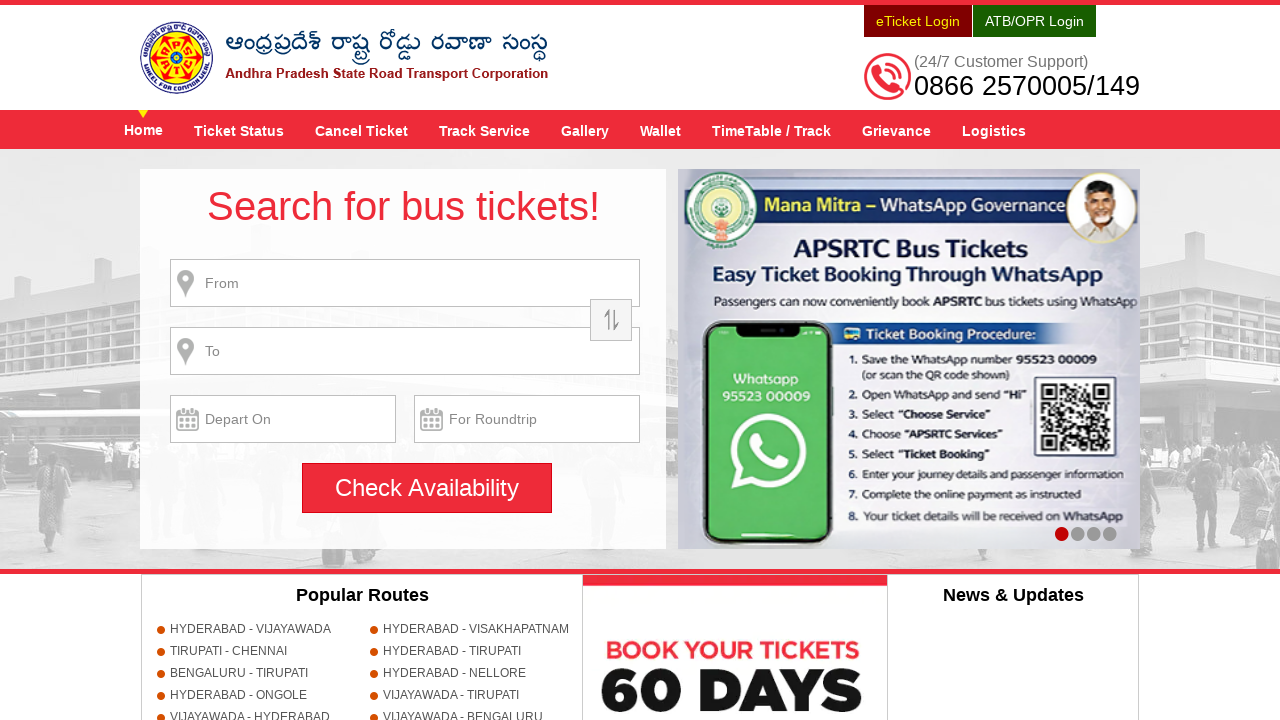

Clicked Cancel Ticket tab at (362, 130) on xpath=//a[@title='Cancel Ticket']
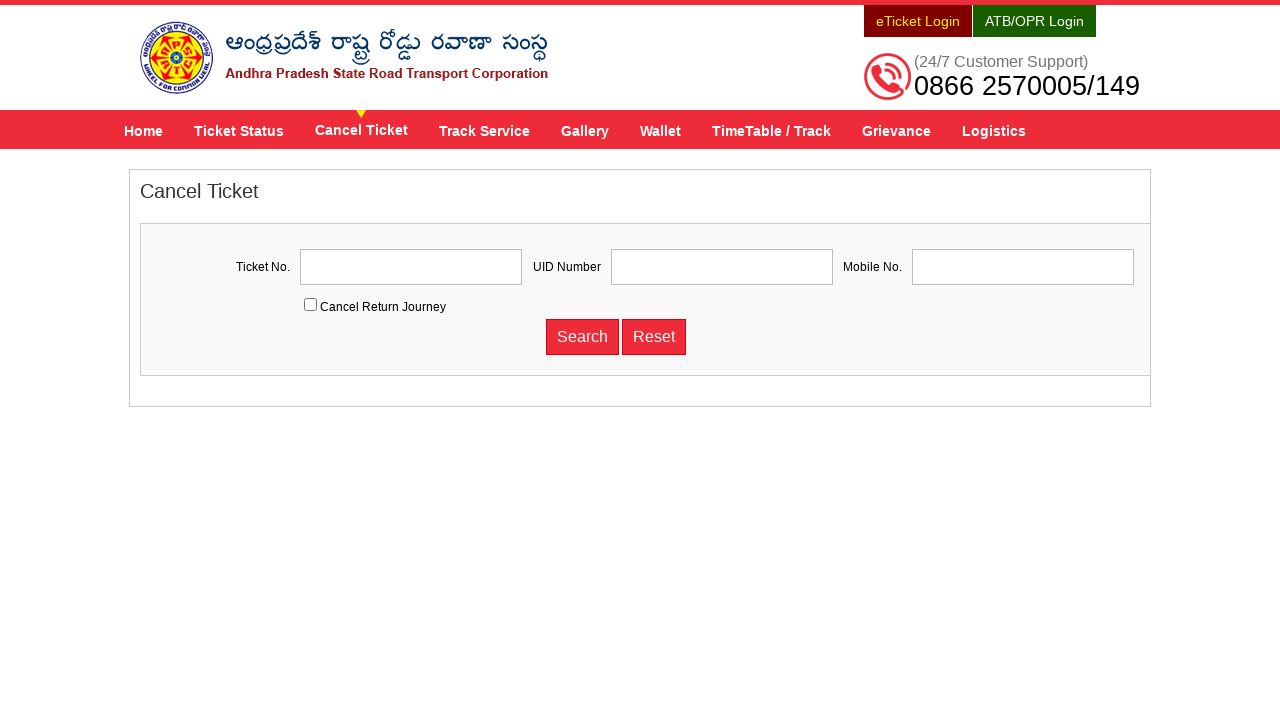

Waited 2 seconds for Cancel Ticket page to load
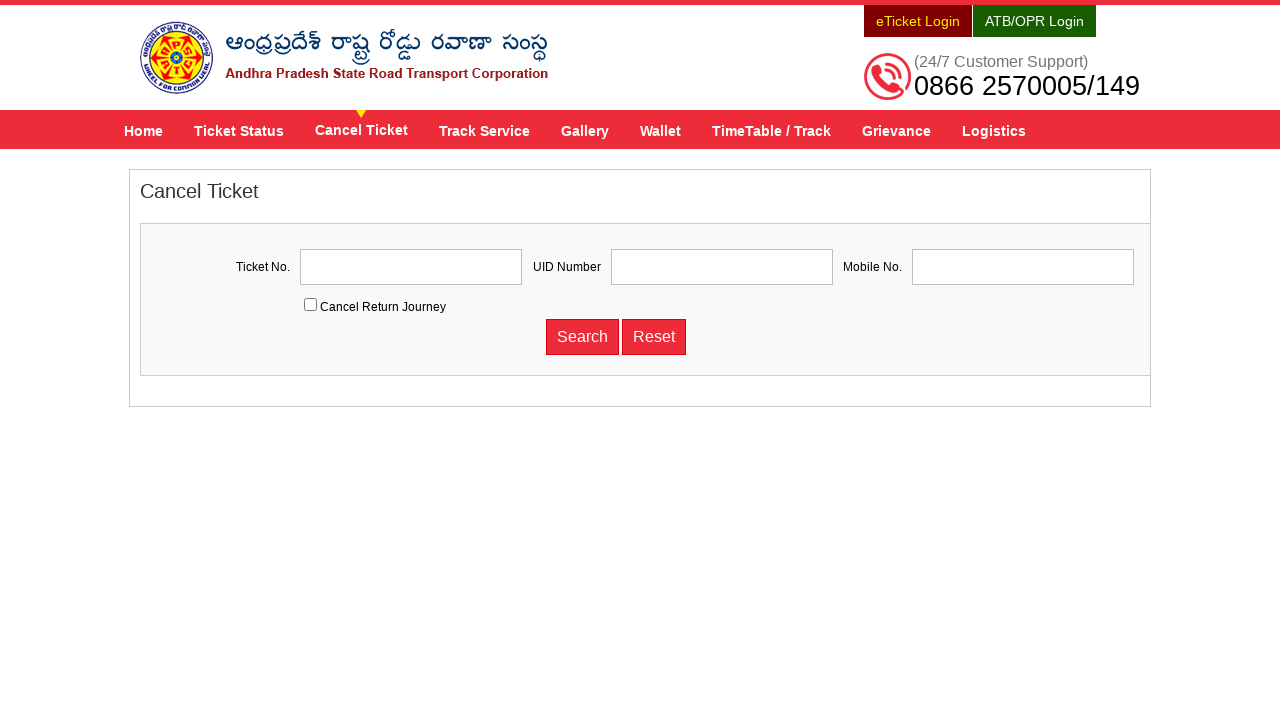

Clicked Gallery tab at (585, 130) on xpath=//a[@title='Gallery']
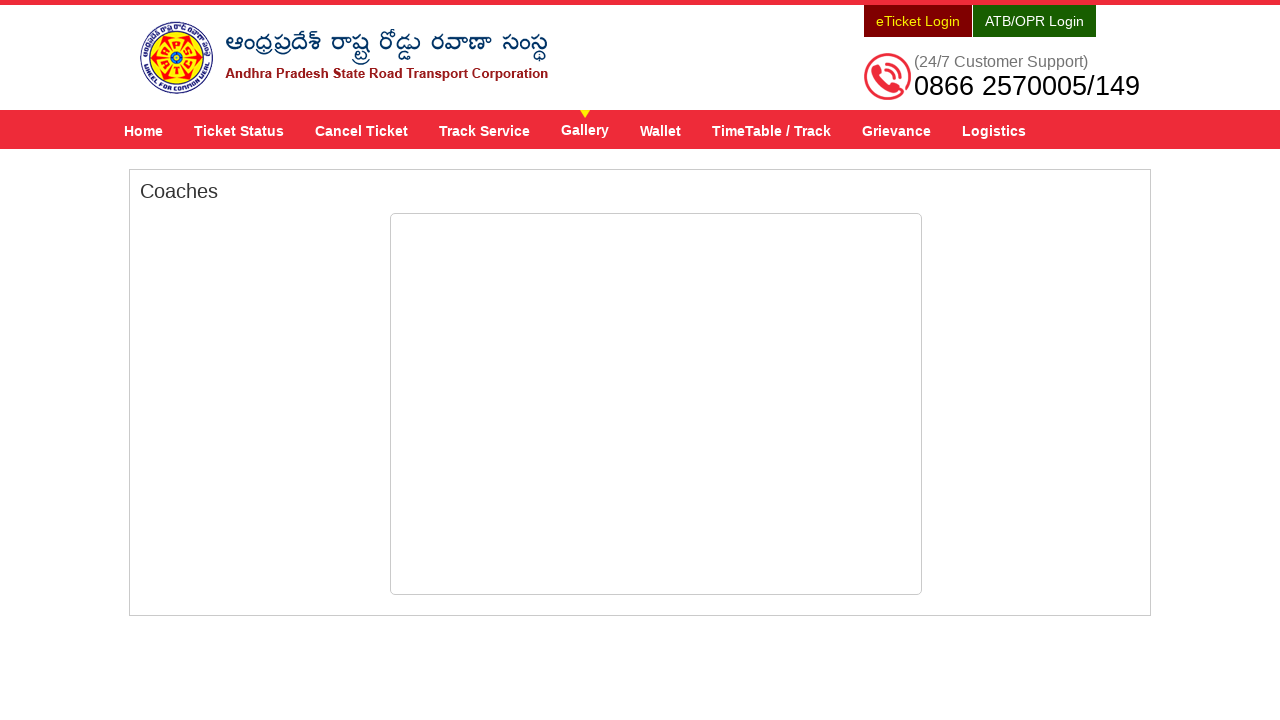

Waited 2 seconds for Gallery page to load
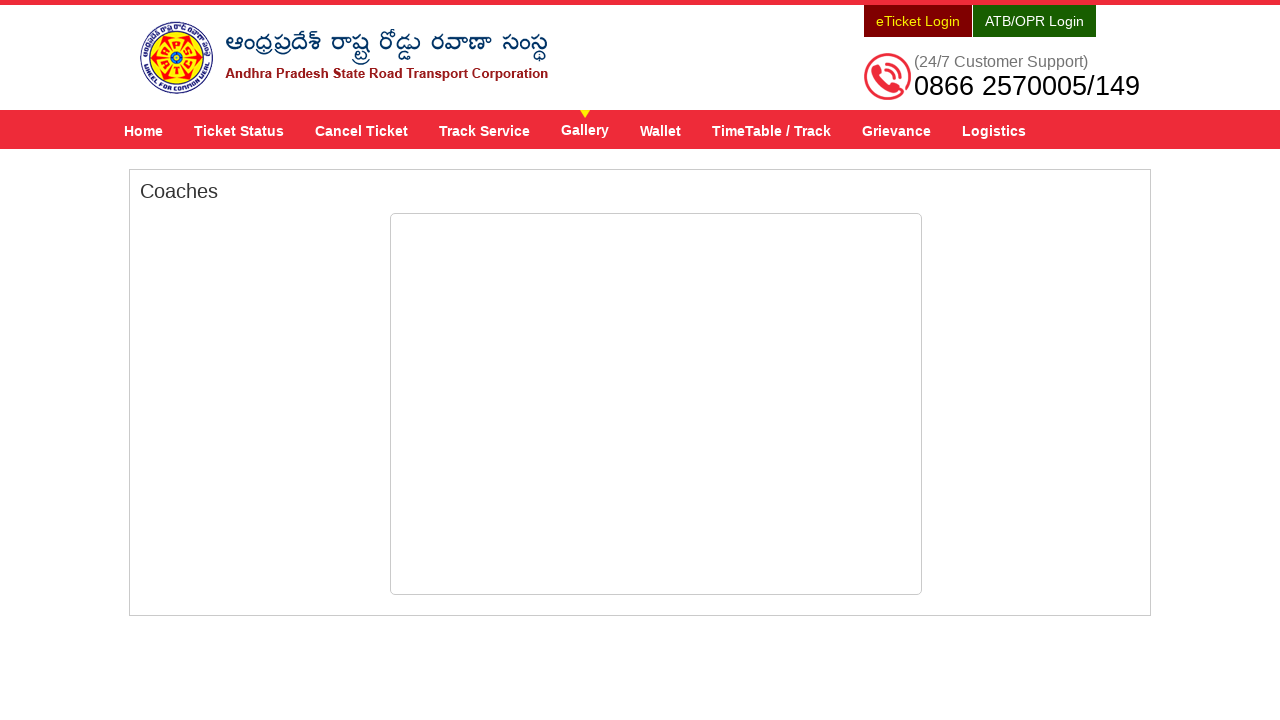

Clicked Track Service tab at (484, 130) on xpath=//a[@title='Track Service']
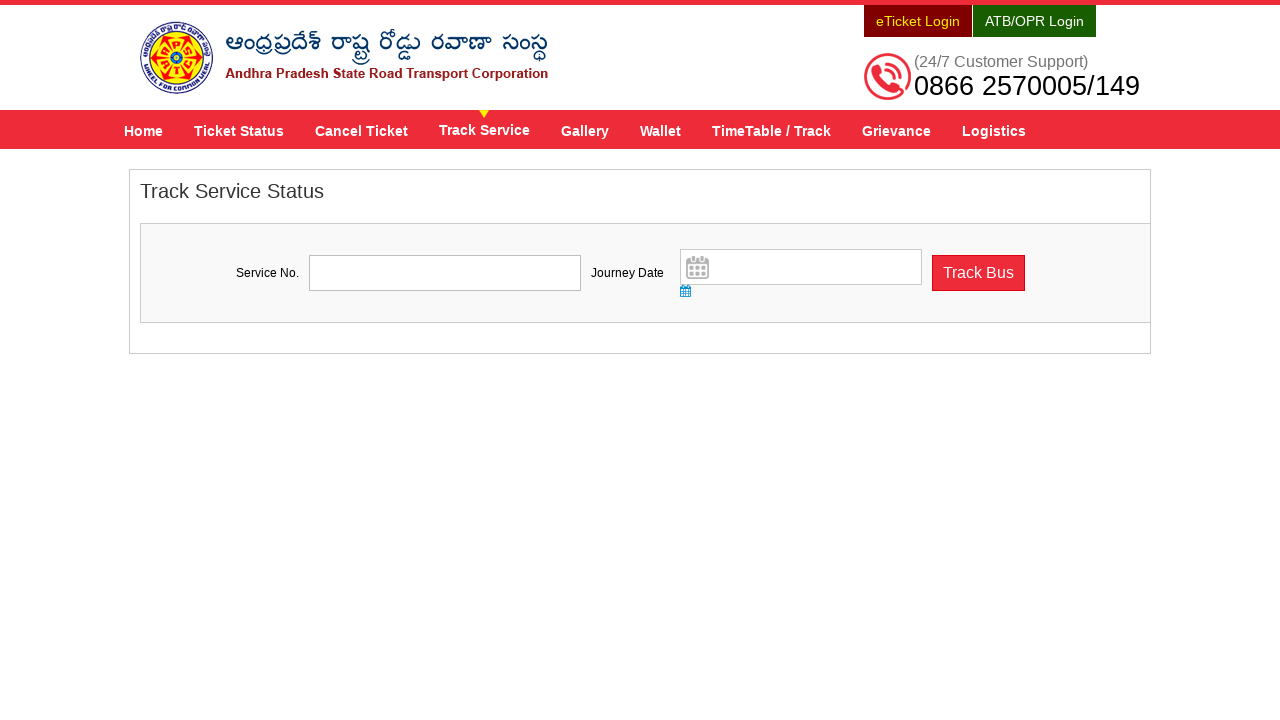

Waited 2 seconds for Track Service page to load
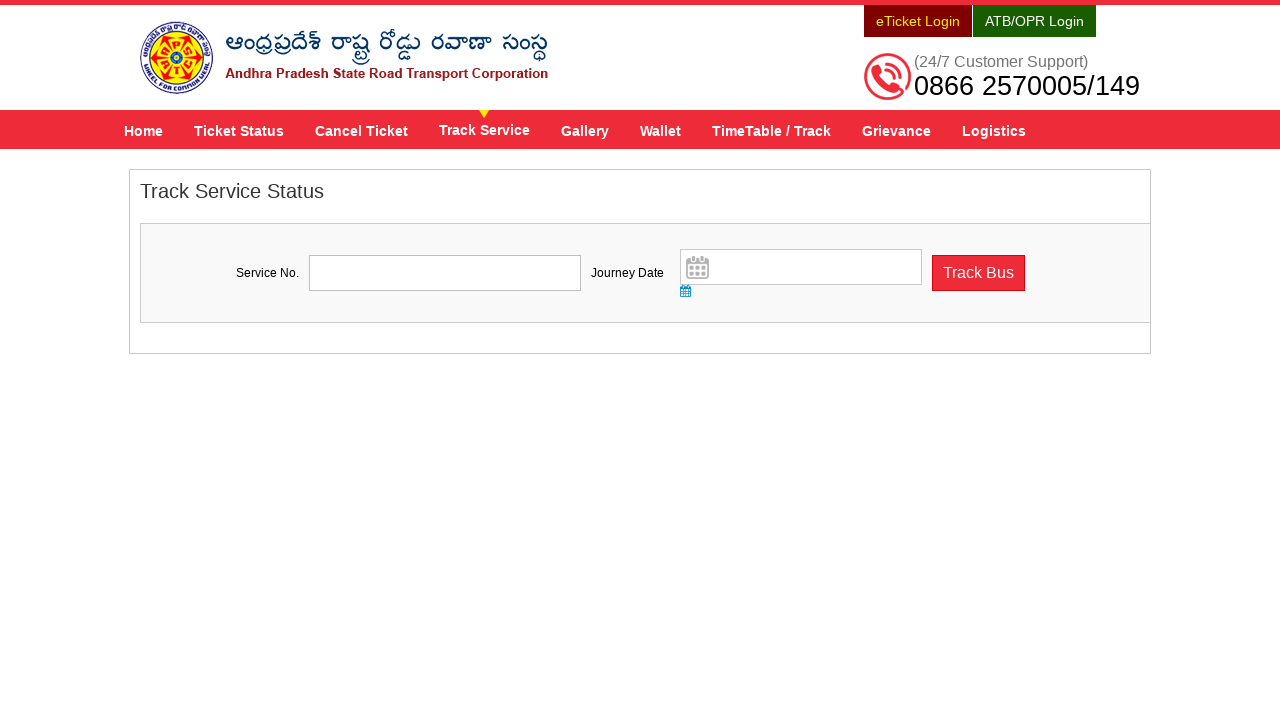

Clicked Wallet tab at (660, 130) on xpath=//a[@title='Wallet']
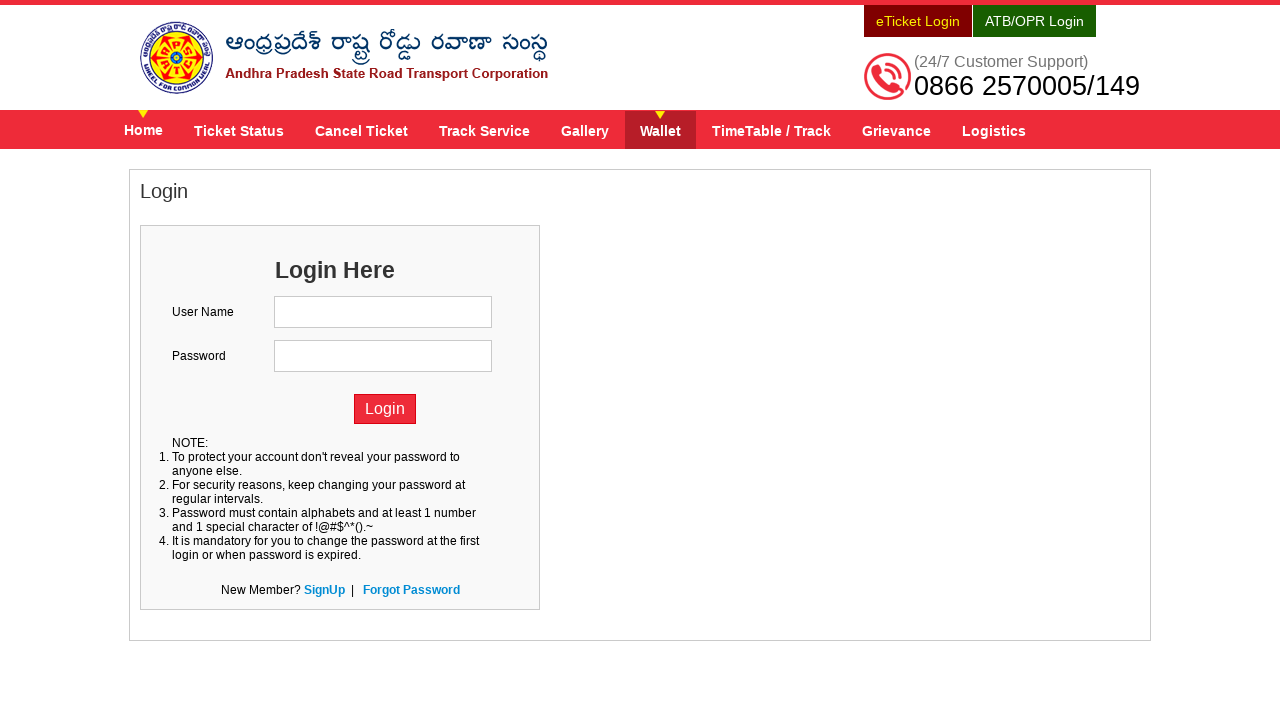

Waited 2 seconds for Wallet page to load
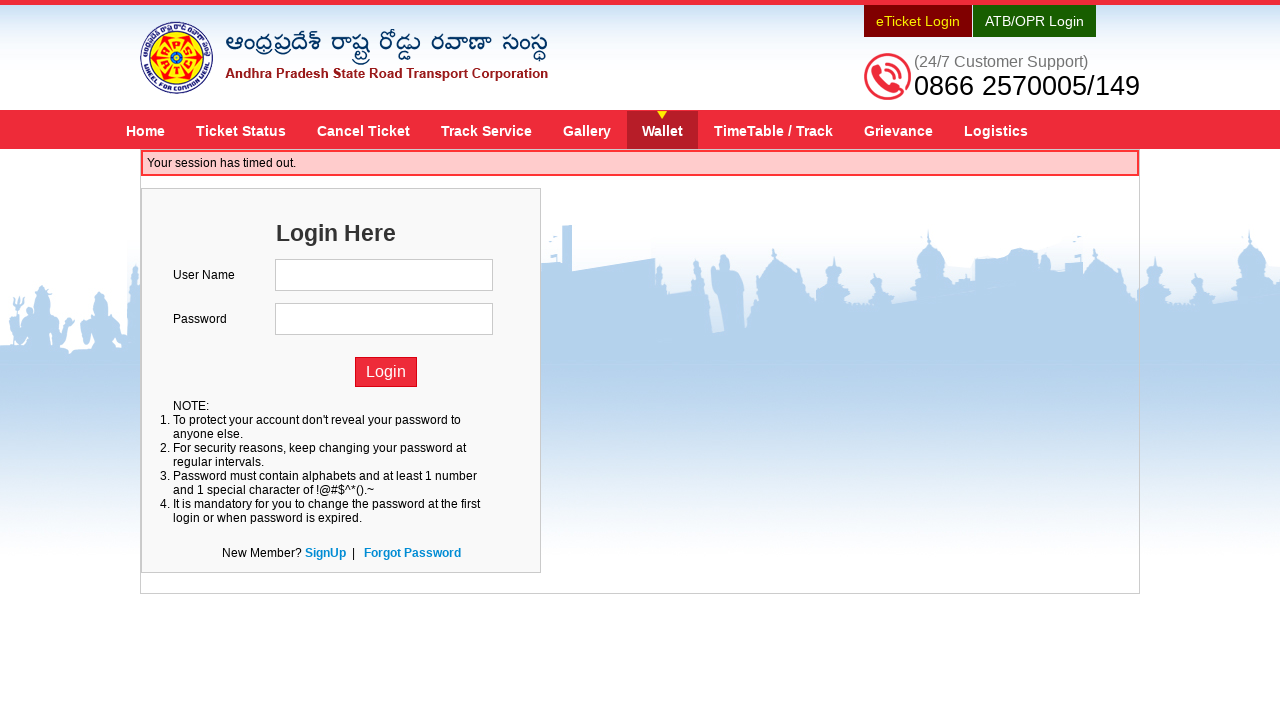

Clicked Ticket Status tab again to return at (241, 130) on xpath=//a[@title='Ticket Status']
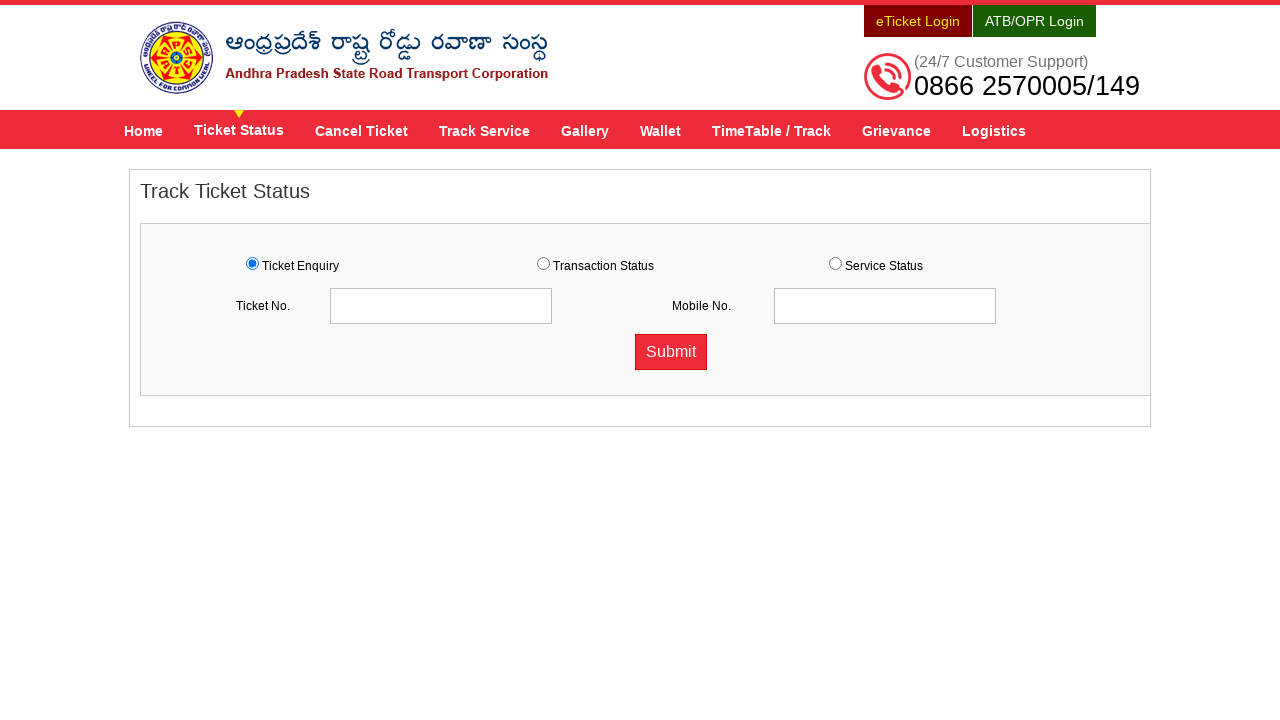

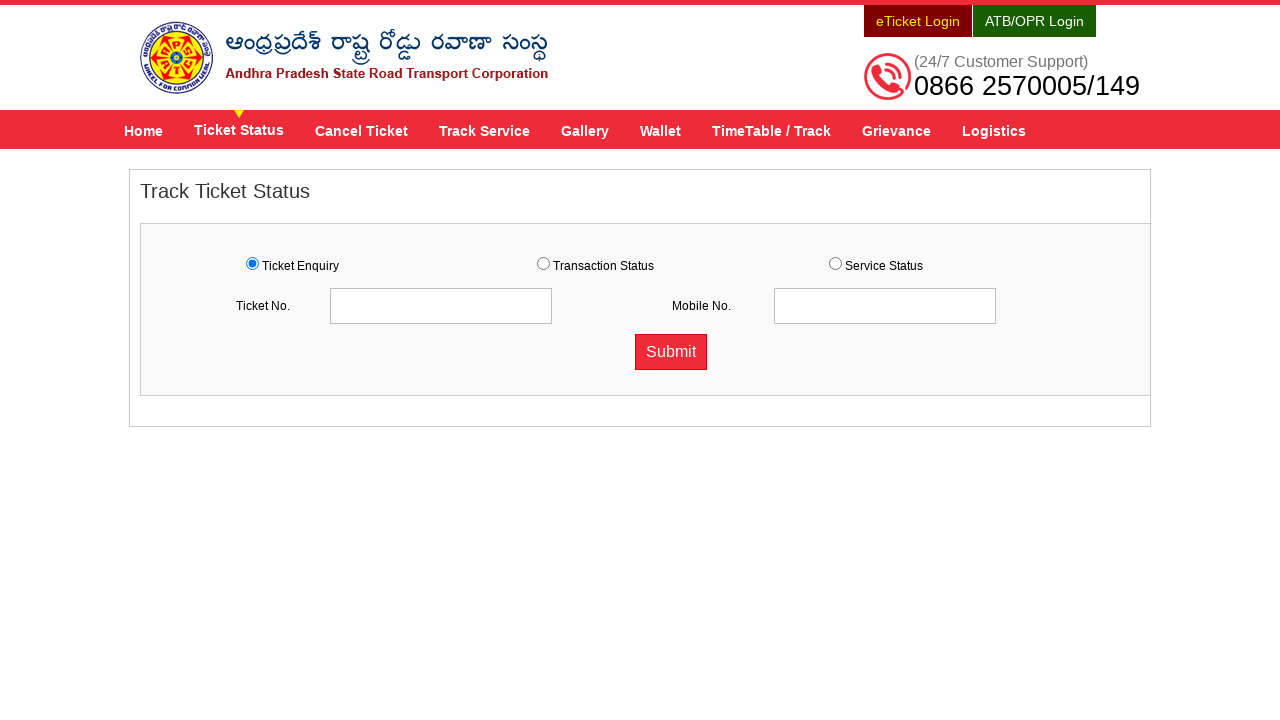